Tests dropdown selection functionality by selecting options using different methods (visible text, index, and value)

Starting URL: https://training-support.net/webelements/selects

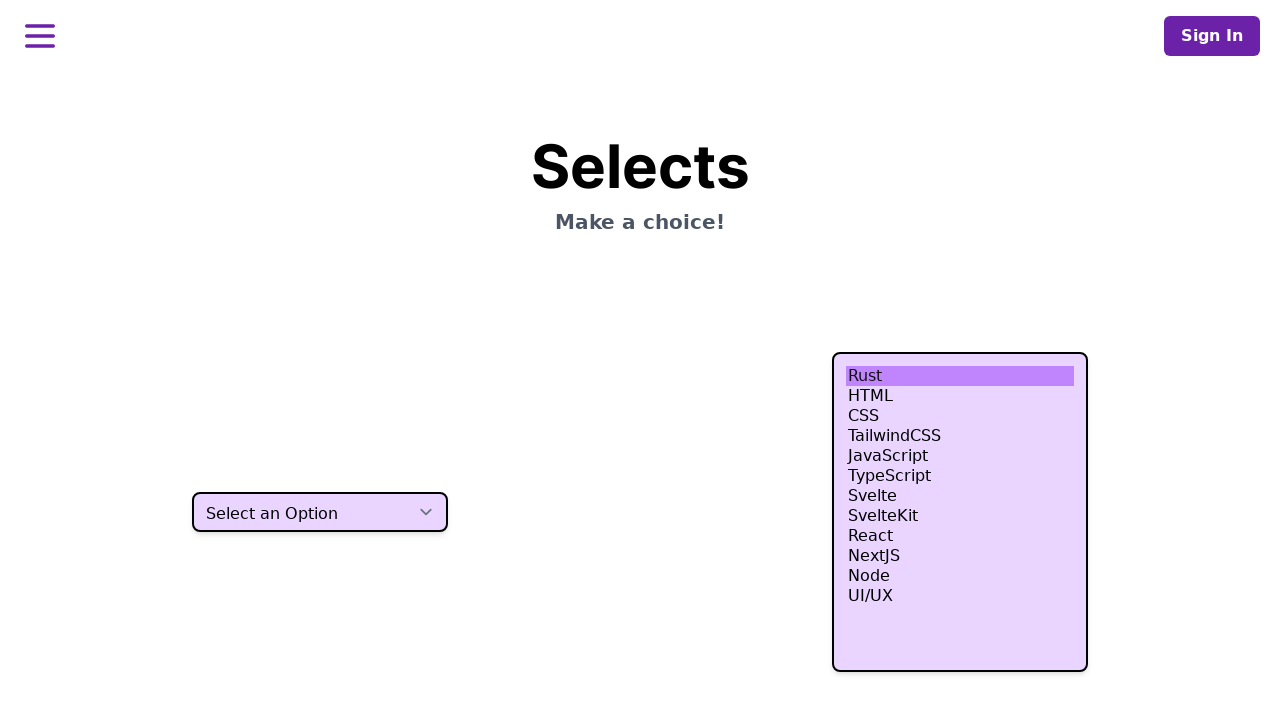

Located dropdown element with selector 'select.h-10'
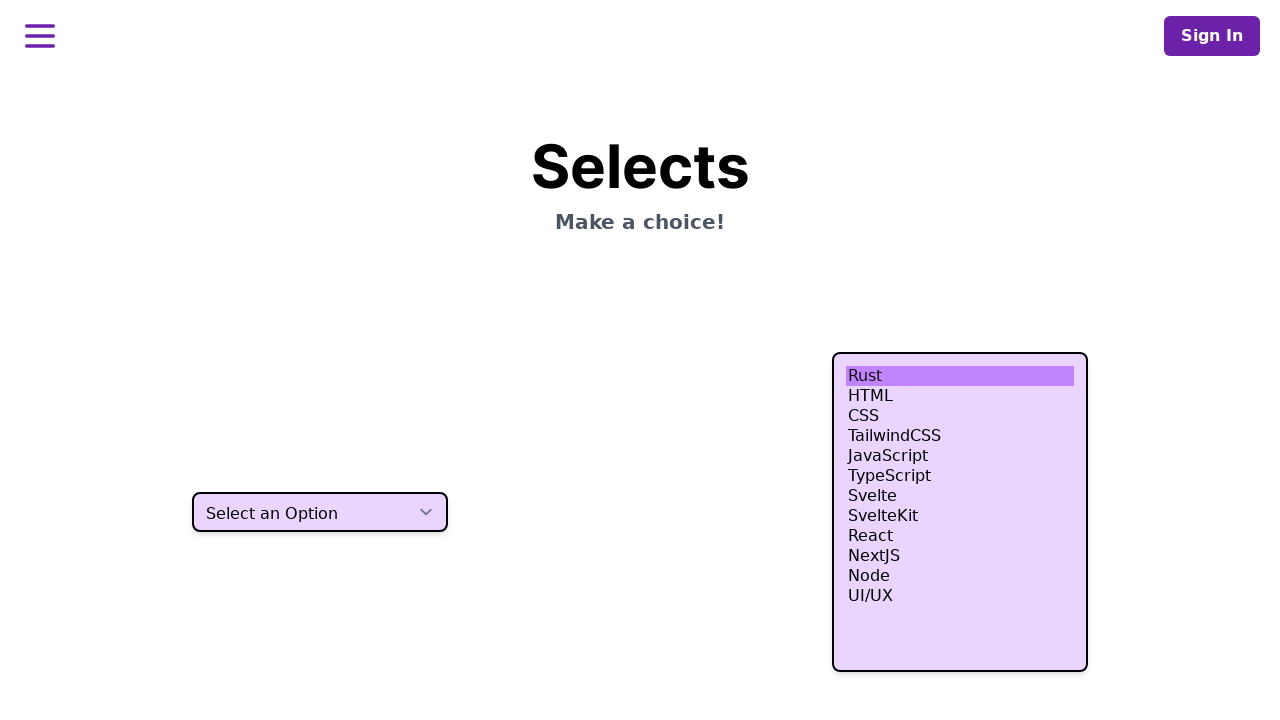

Selected dropdown option 'Two' by visible text on select.h-10
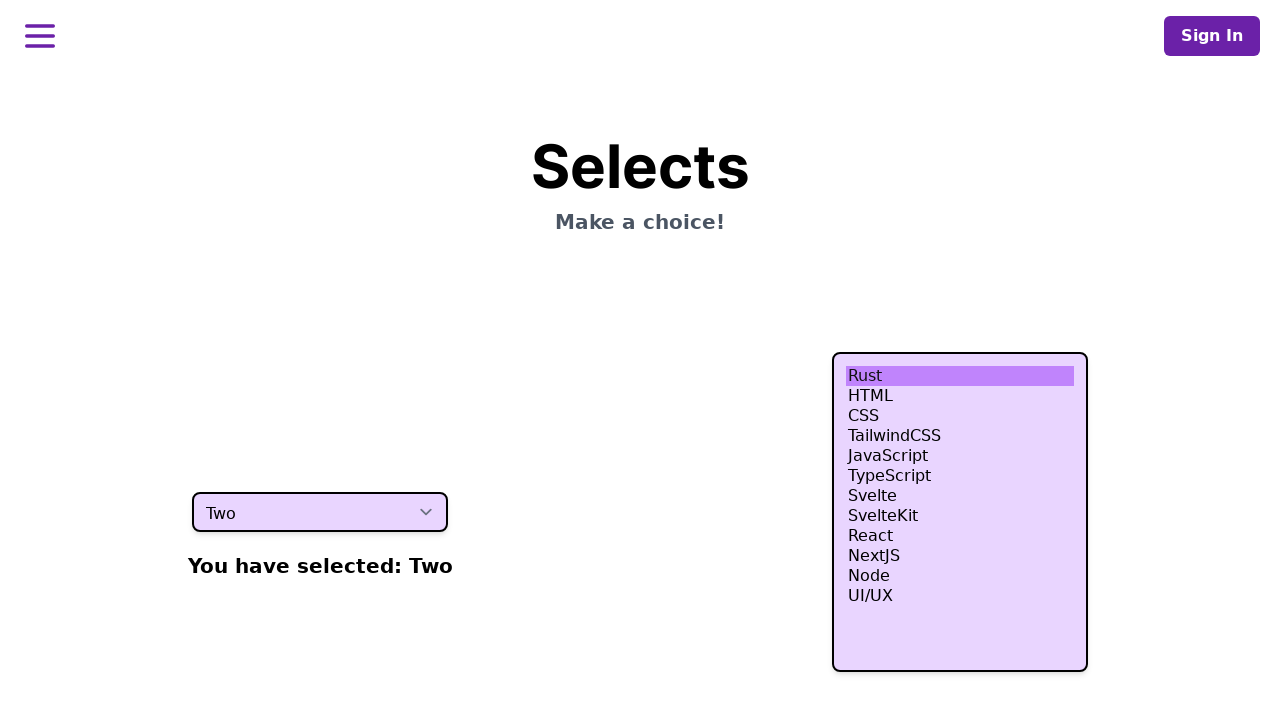

Selected dropdown option at index 3 on select.h-10
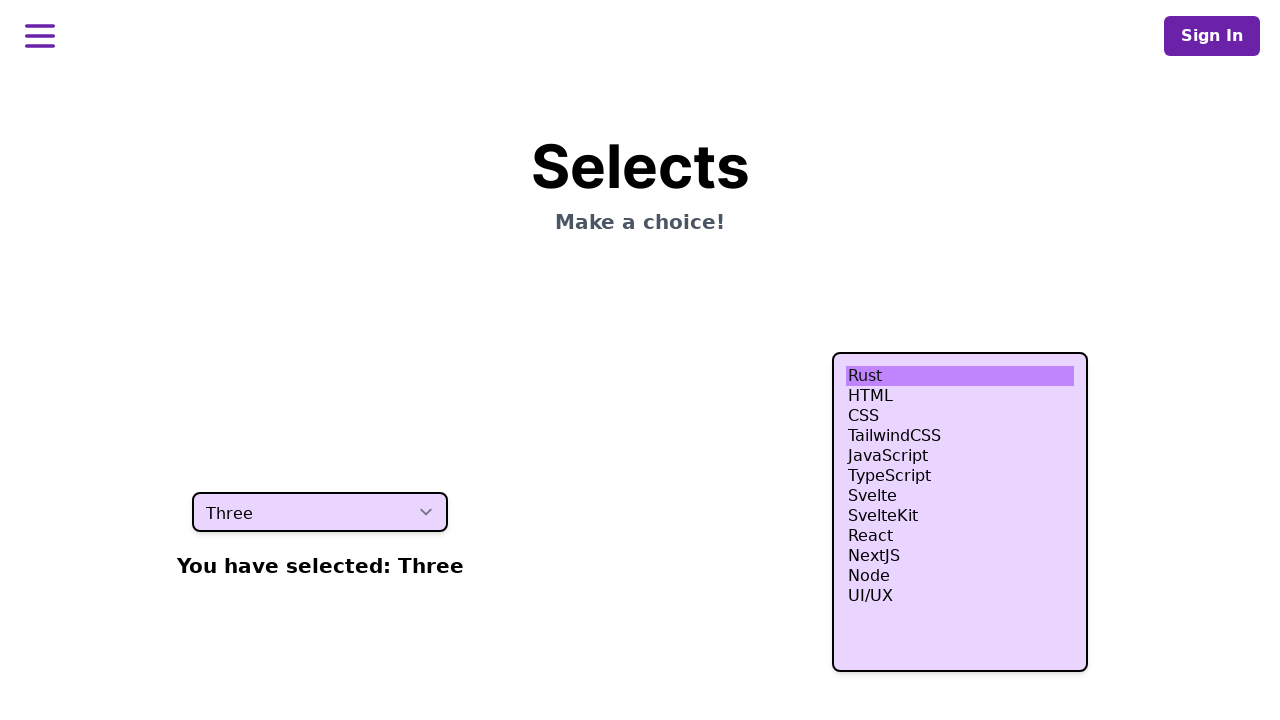

Selected dropdown option with value 'four' on select.h-10
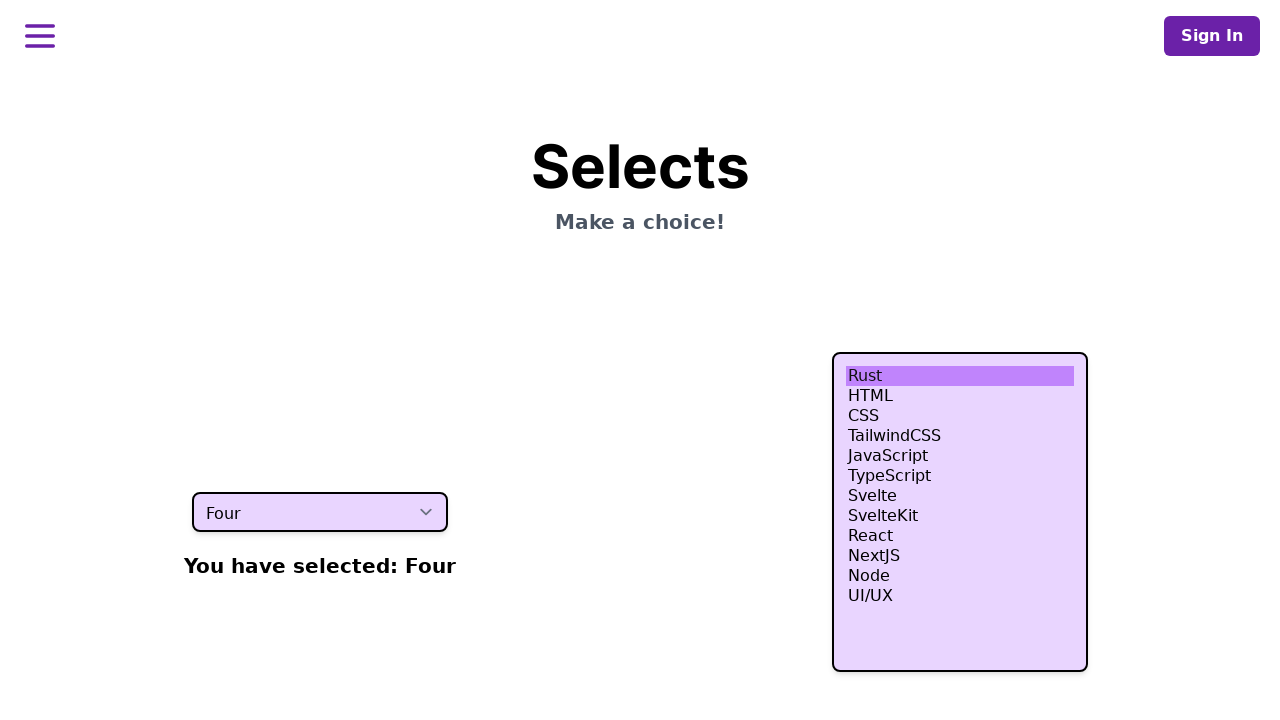

Retrieved all dropdown options
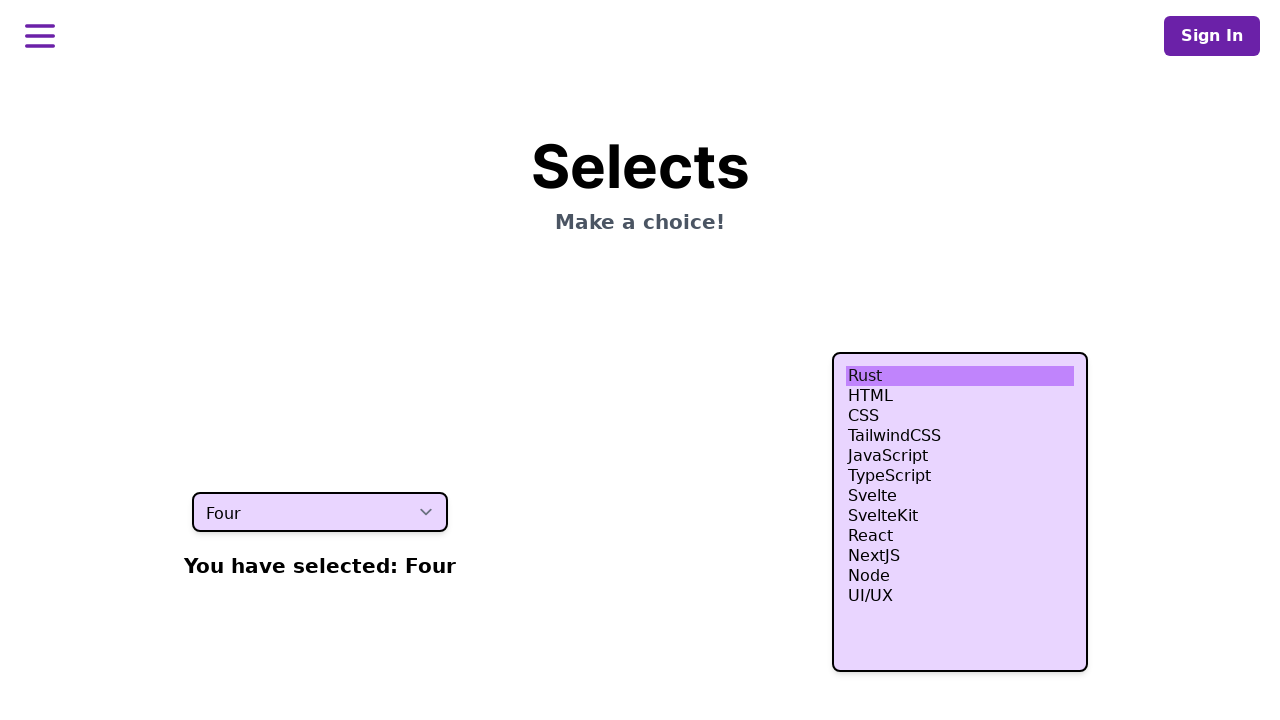

Printed option text: Select an Option
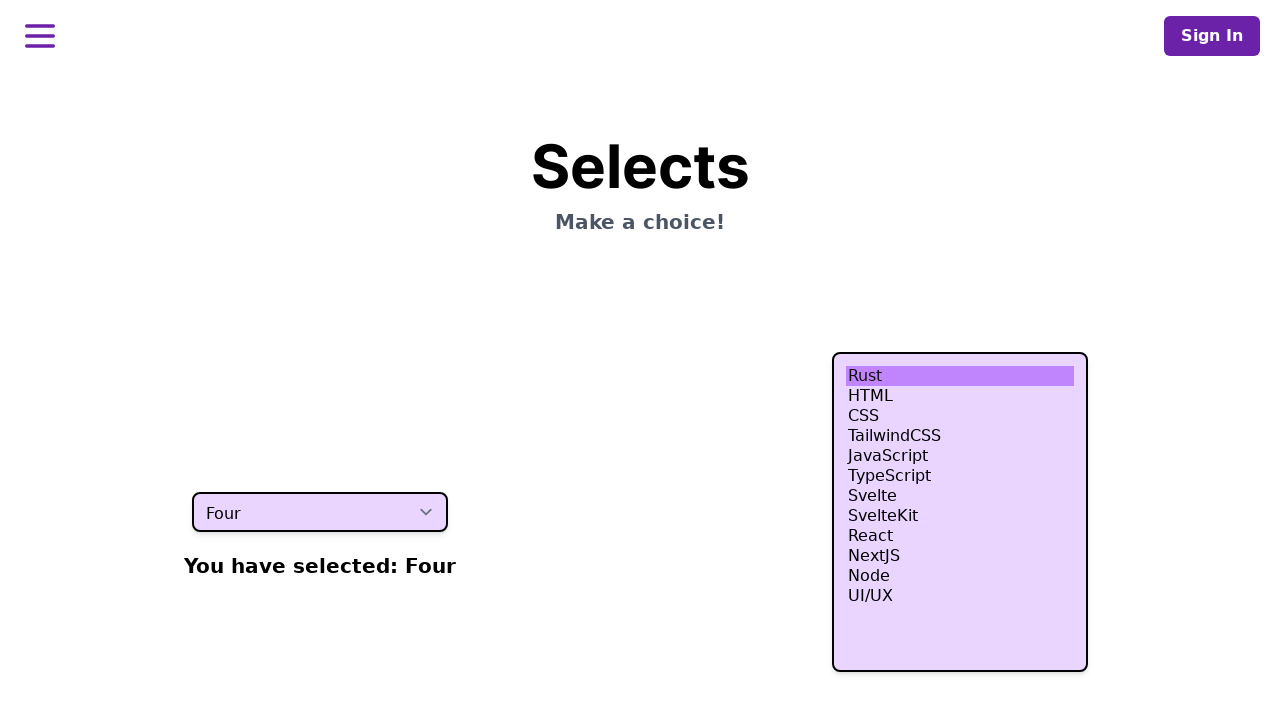

Printed option text: One
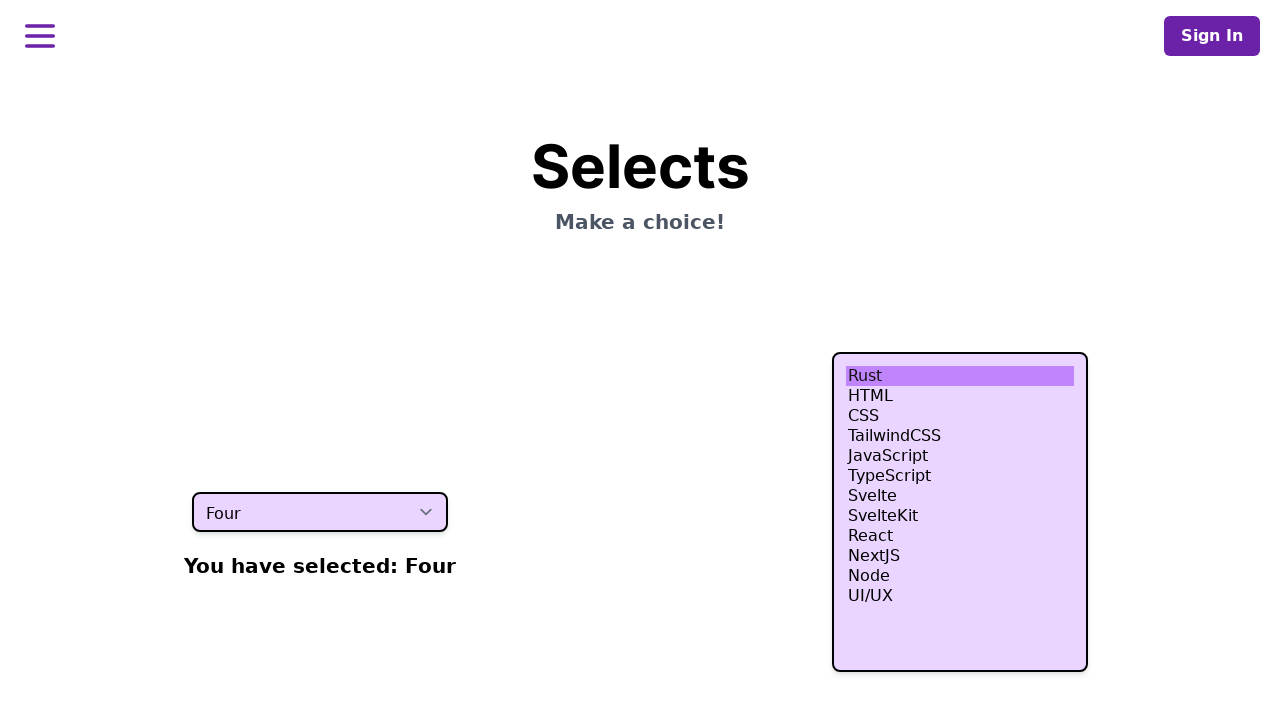

Printed option text: Two
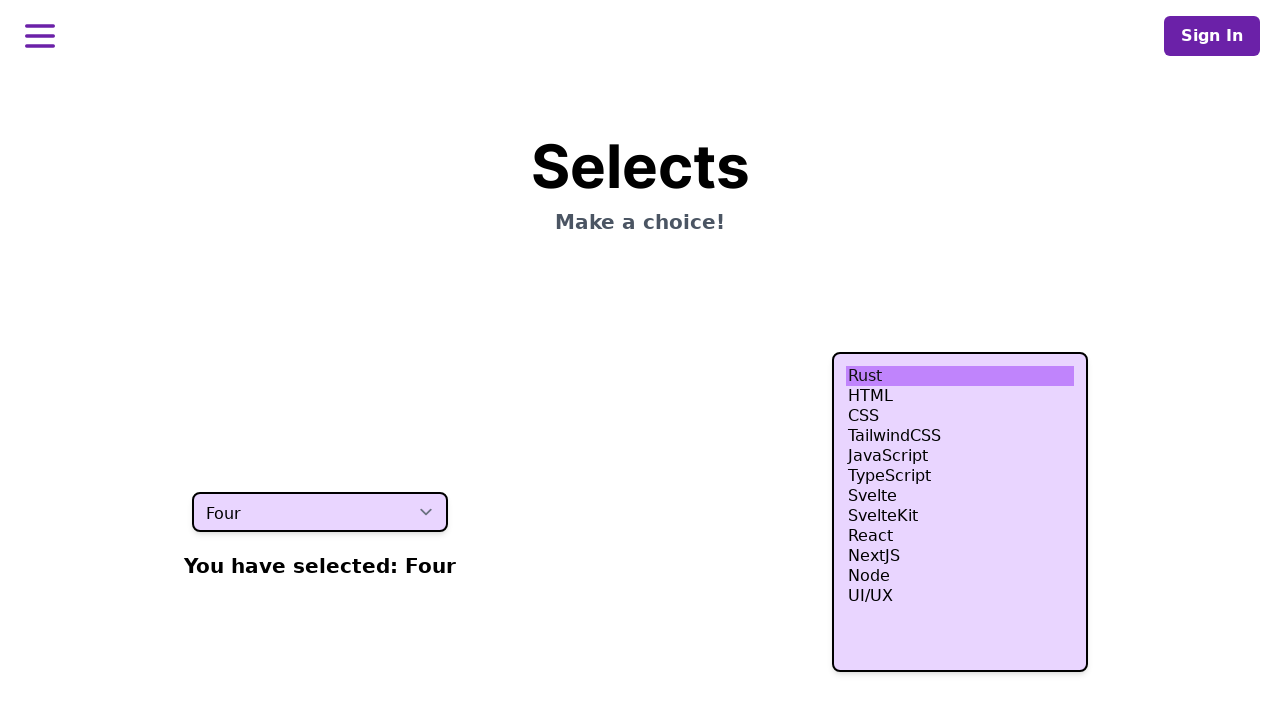

Printed option text: Three
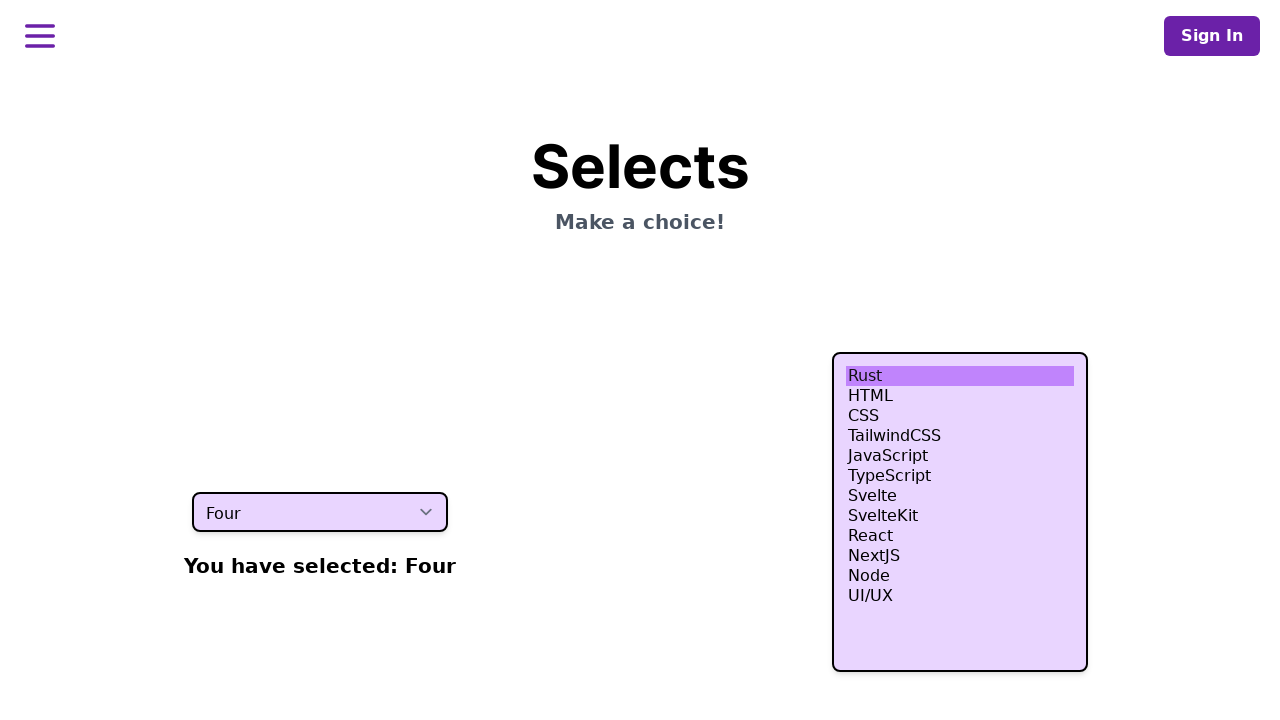

Printed option text: Four
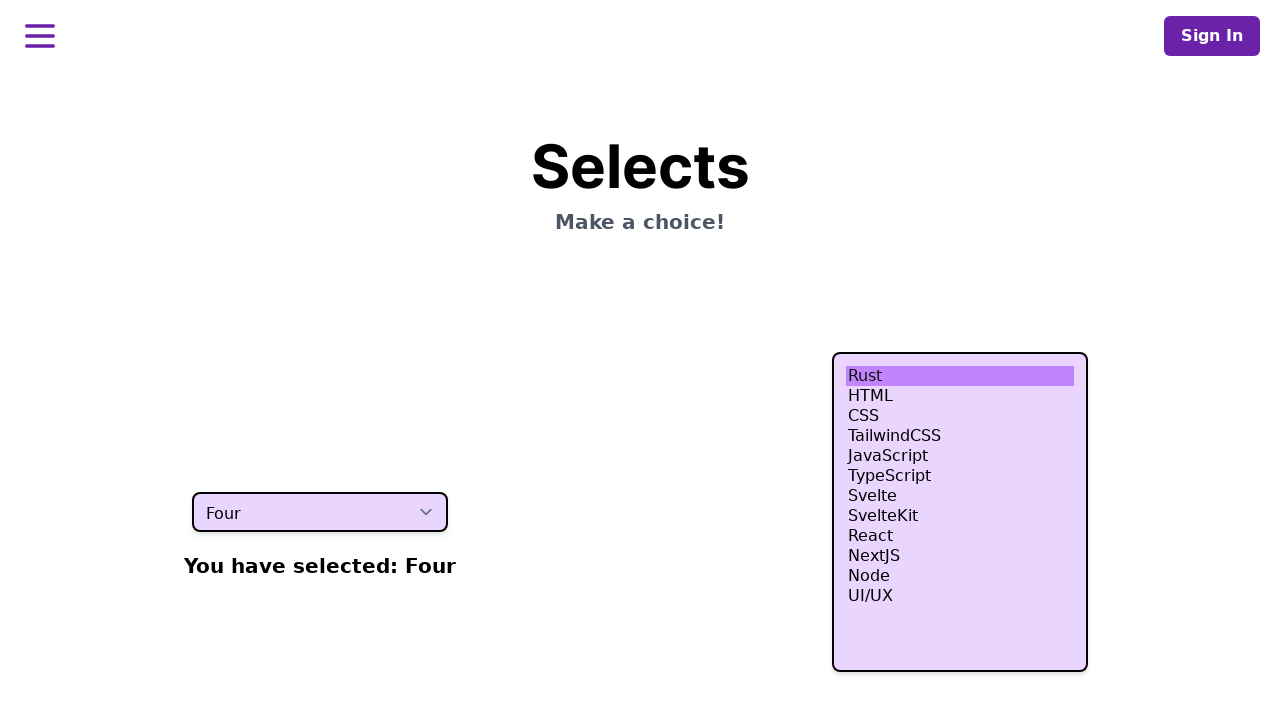

Printed option text: Five
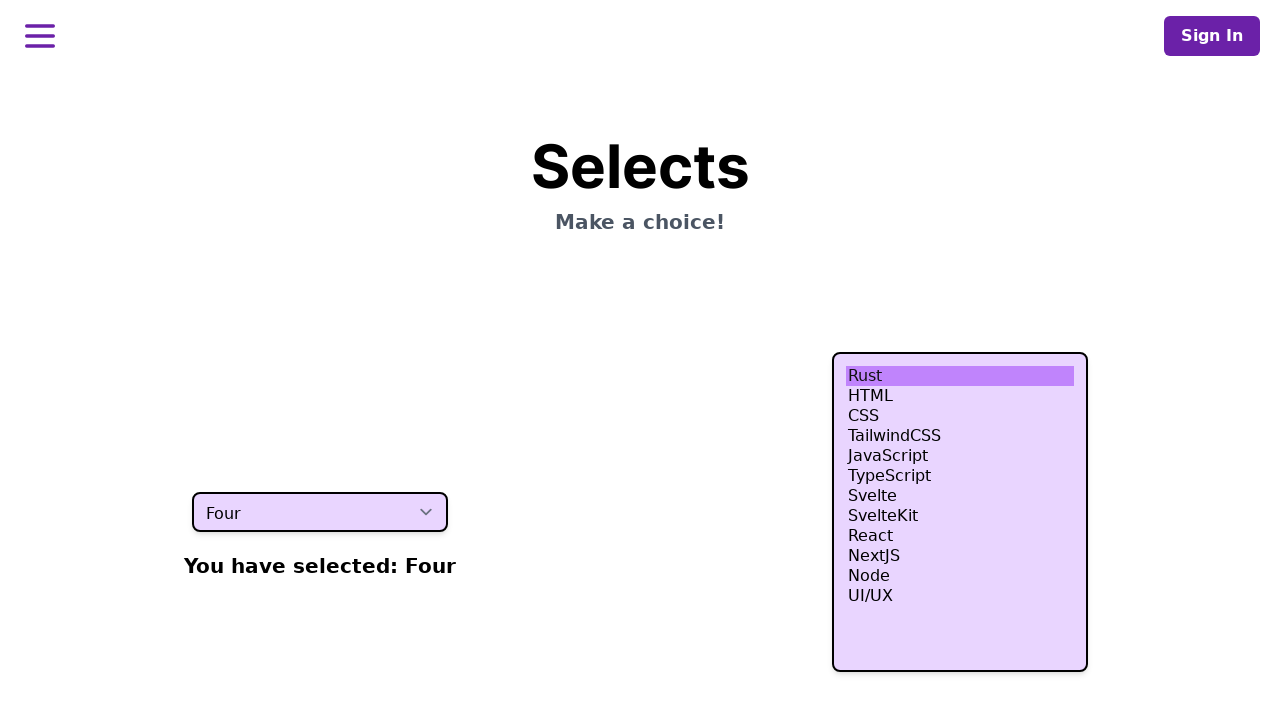

Printed option text: Six
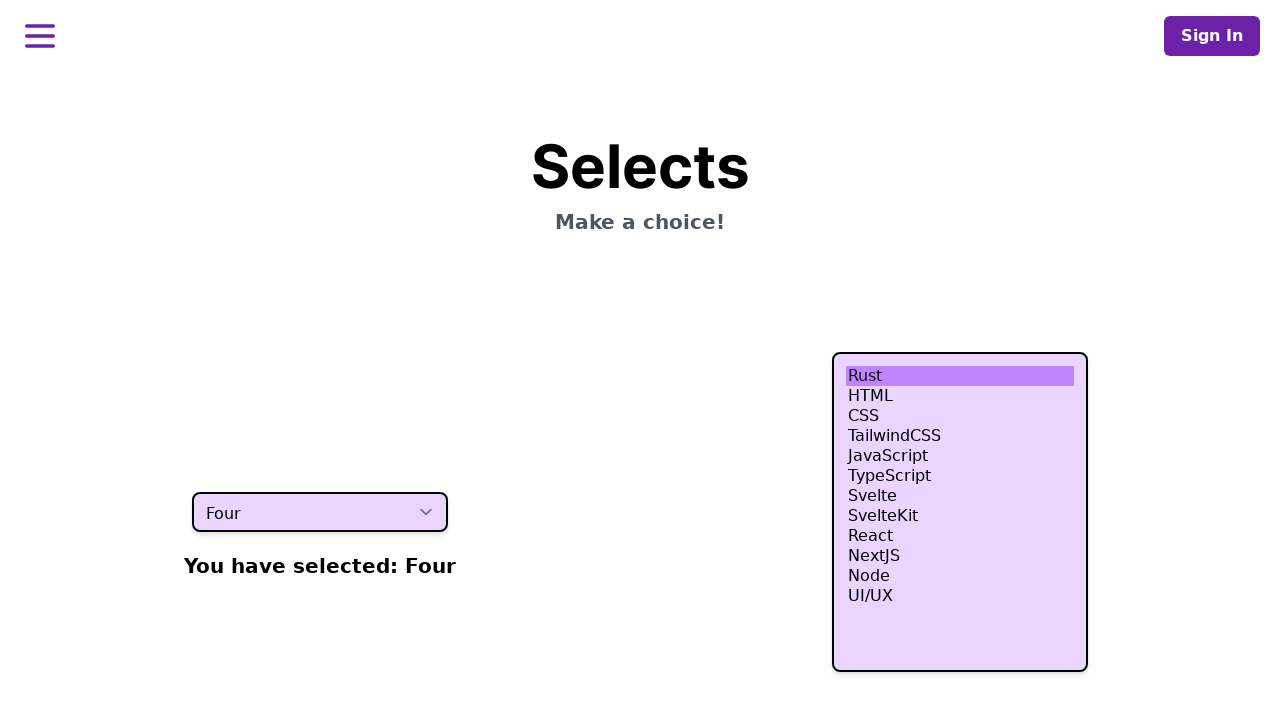

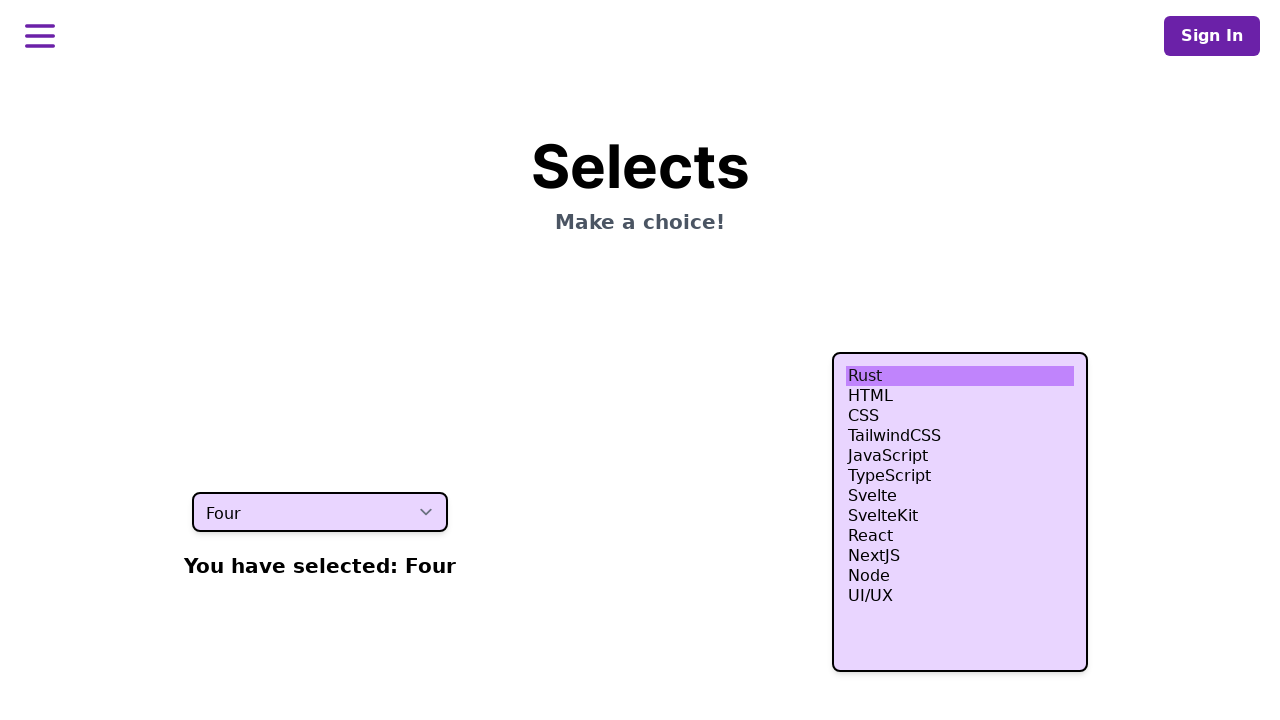